Tests multi-window handling including opening a new window, switching between windows, printing titles, and closing the new window

Starting URL: https://demo.automationtesting.in/Windows.html

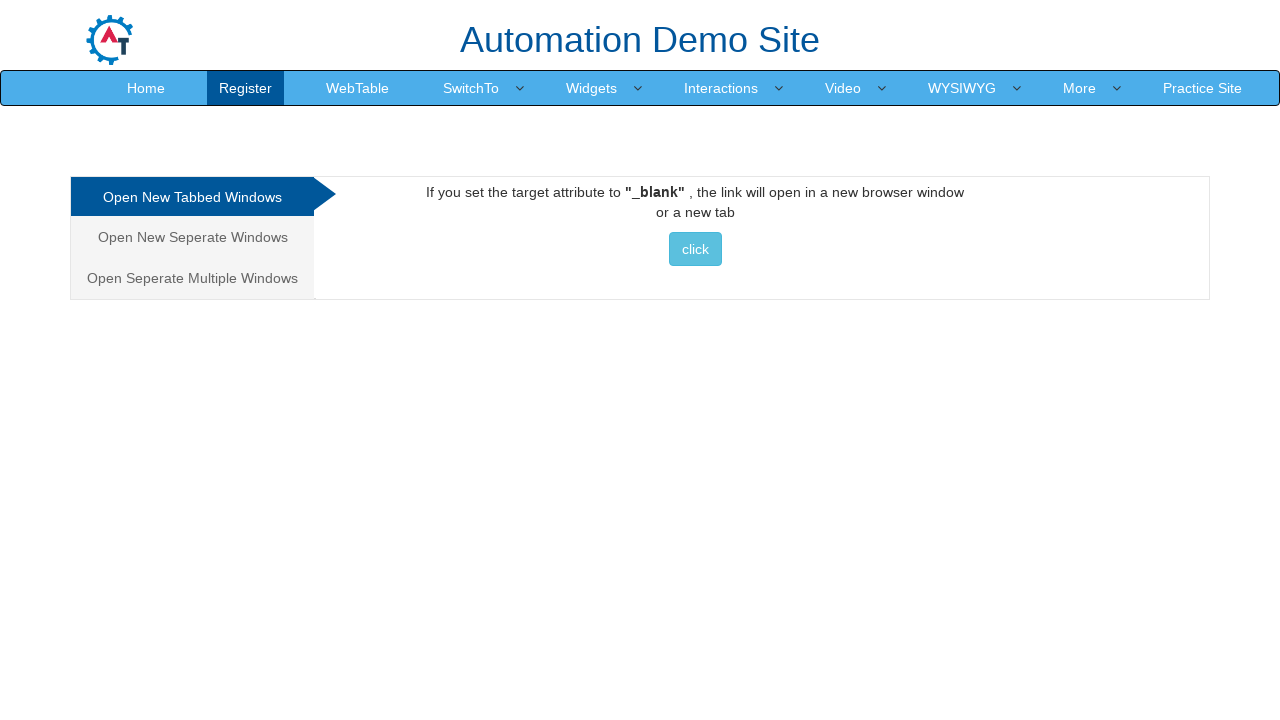

Clicked button to open a new window
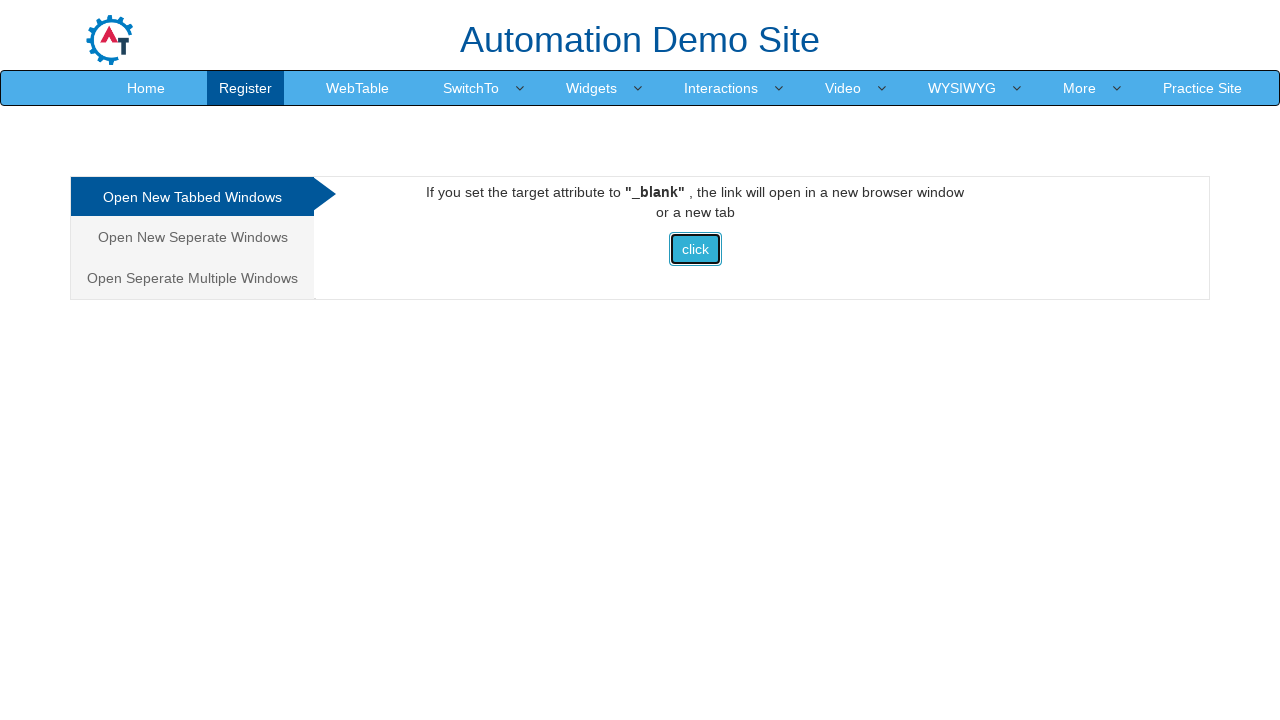

Waited 2 seconds for new window to open
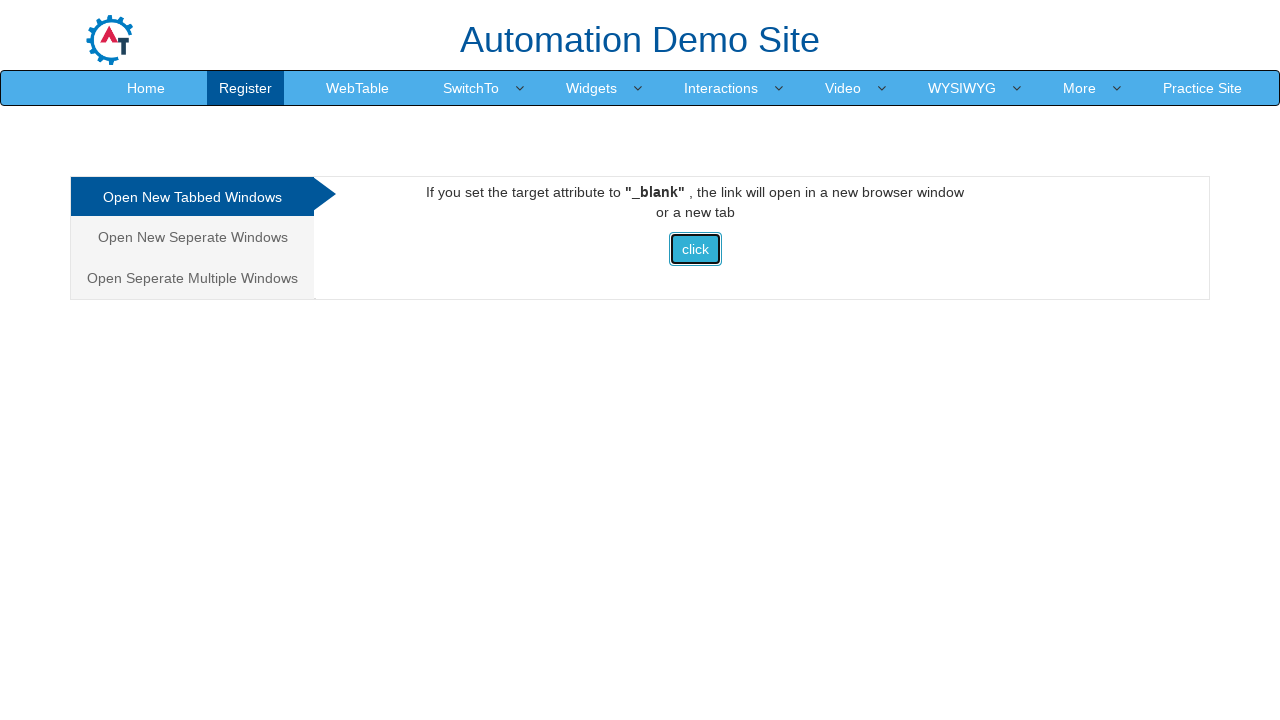

Retrieved all pages from context - total pages: 2
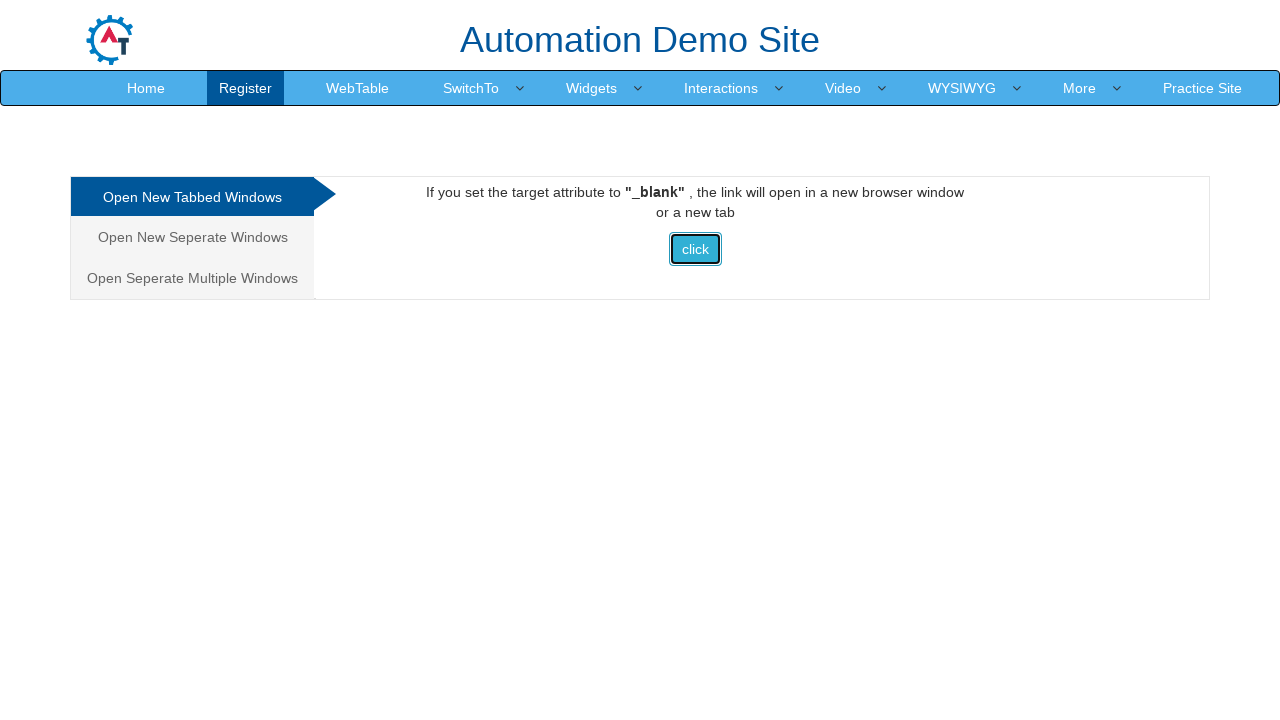

Printed original page title: Frames & windows
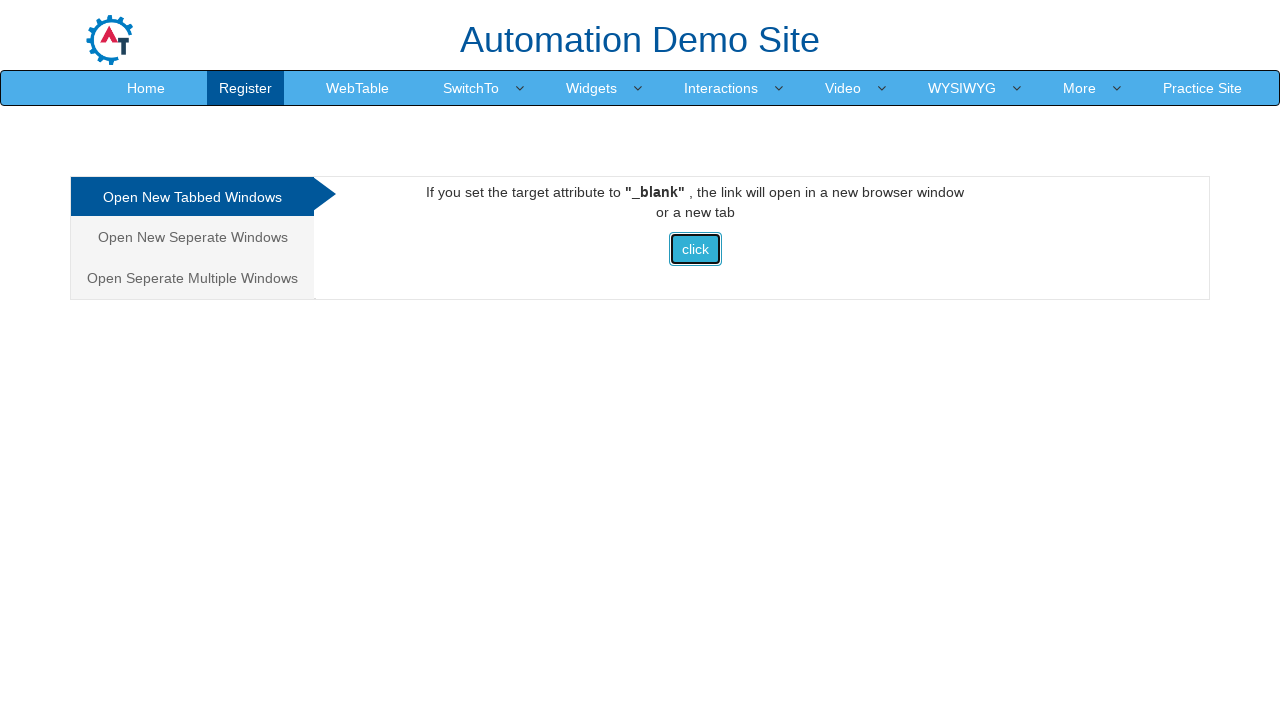

Selected new page from pages list
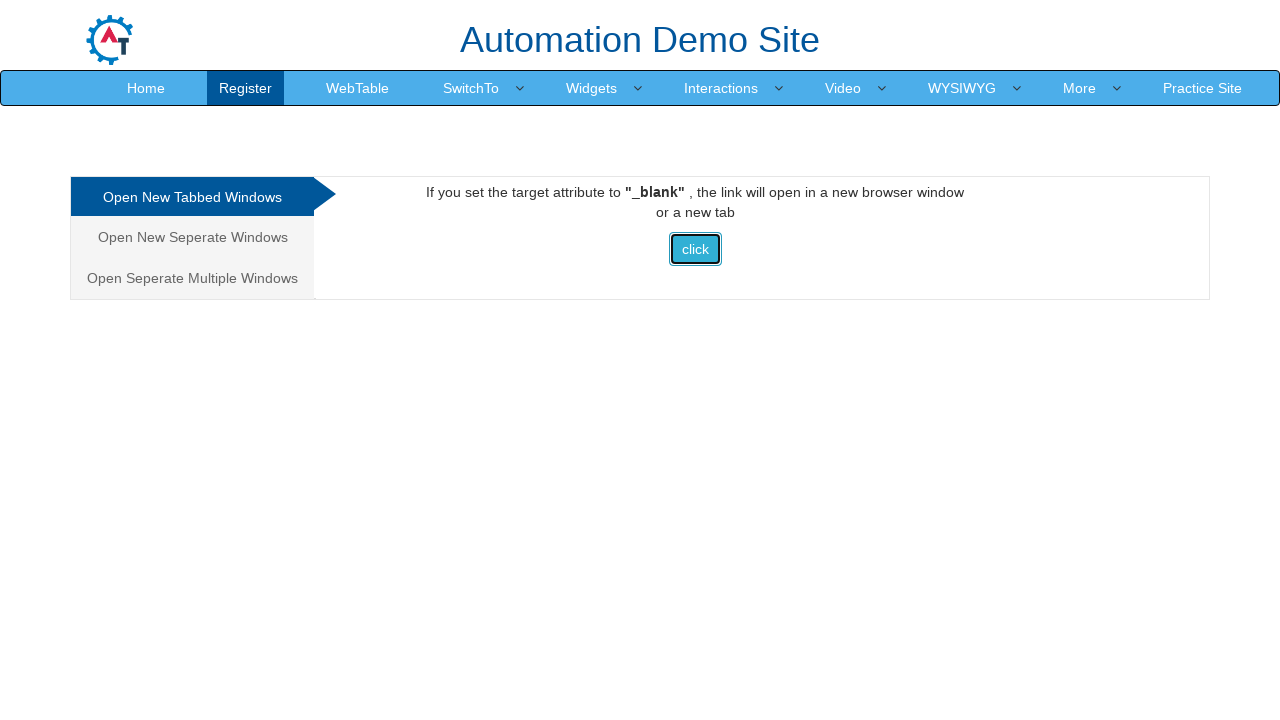

Brought new page to front
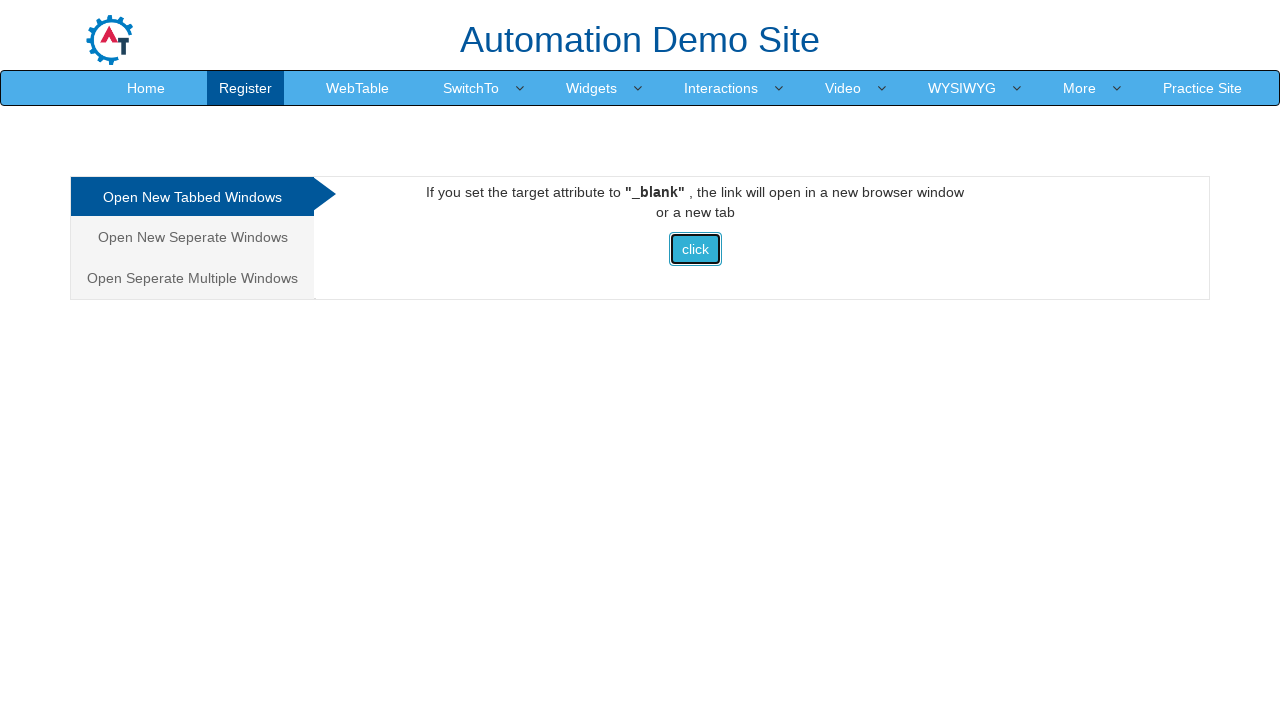

Waited 1 second for new page to be fully visible
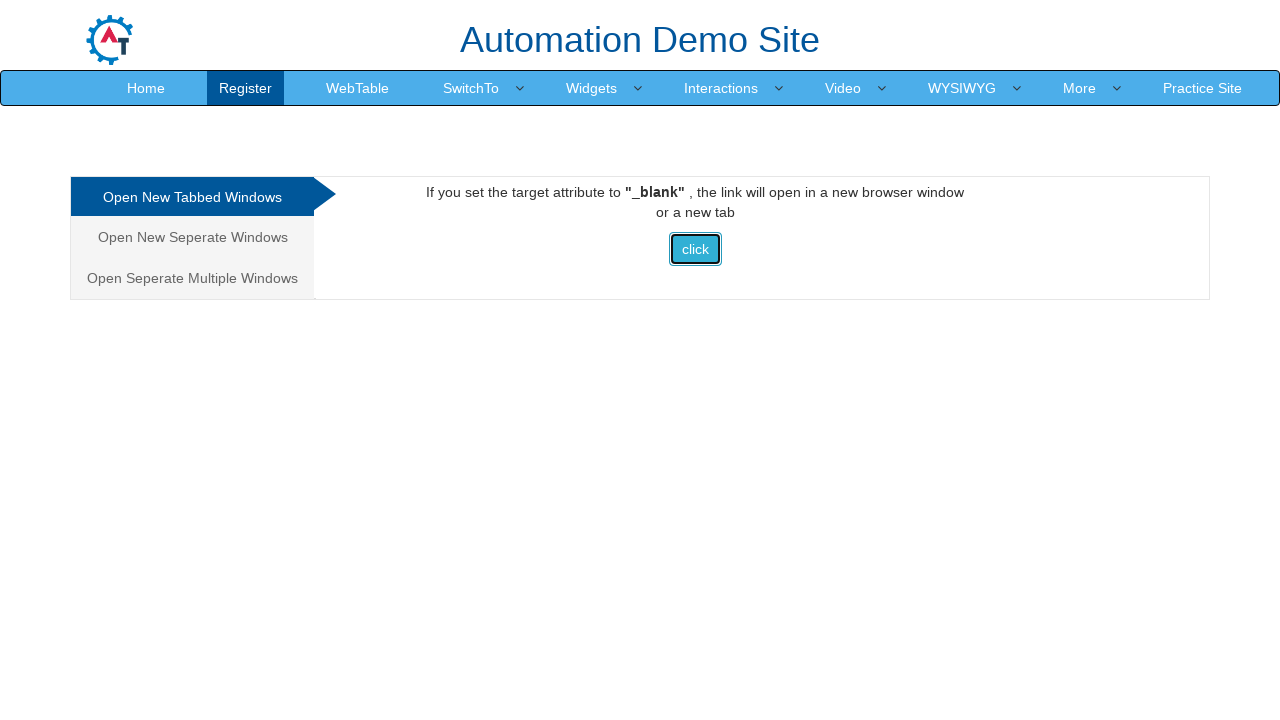

Printed new page title: Selenium
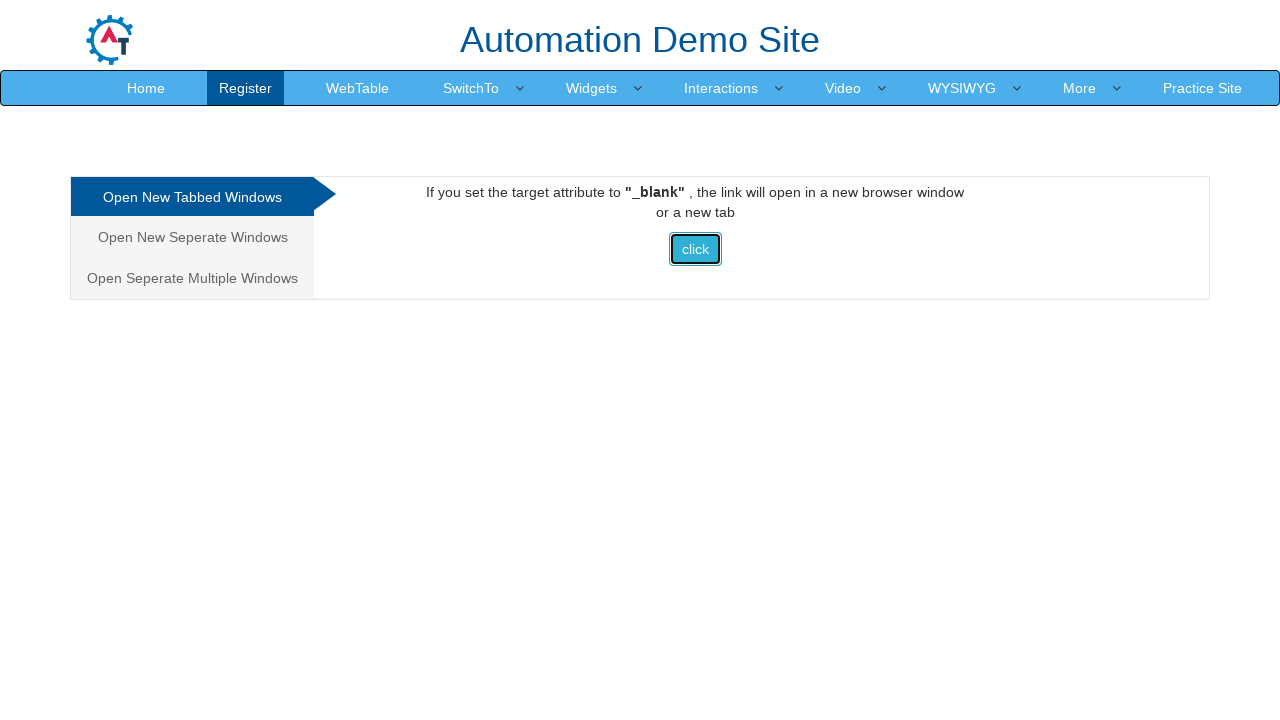

Closed the new page
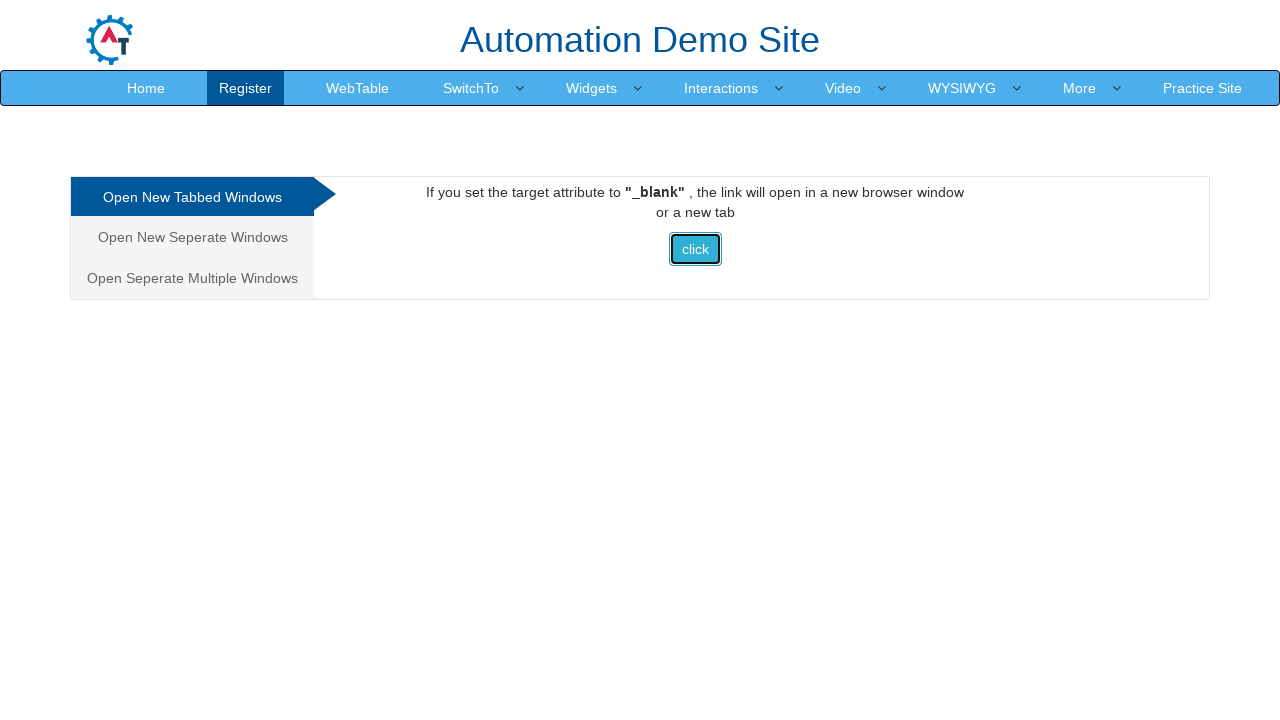

Brought original page back to front
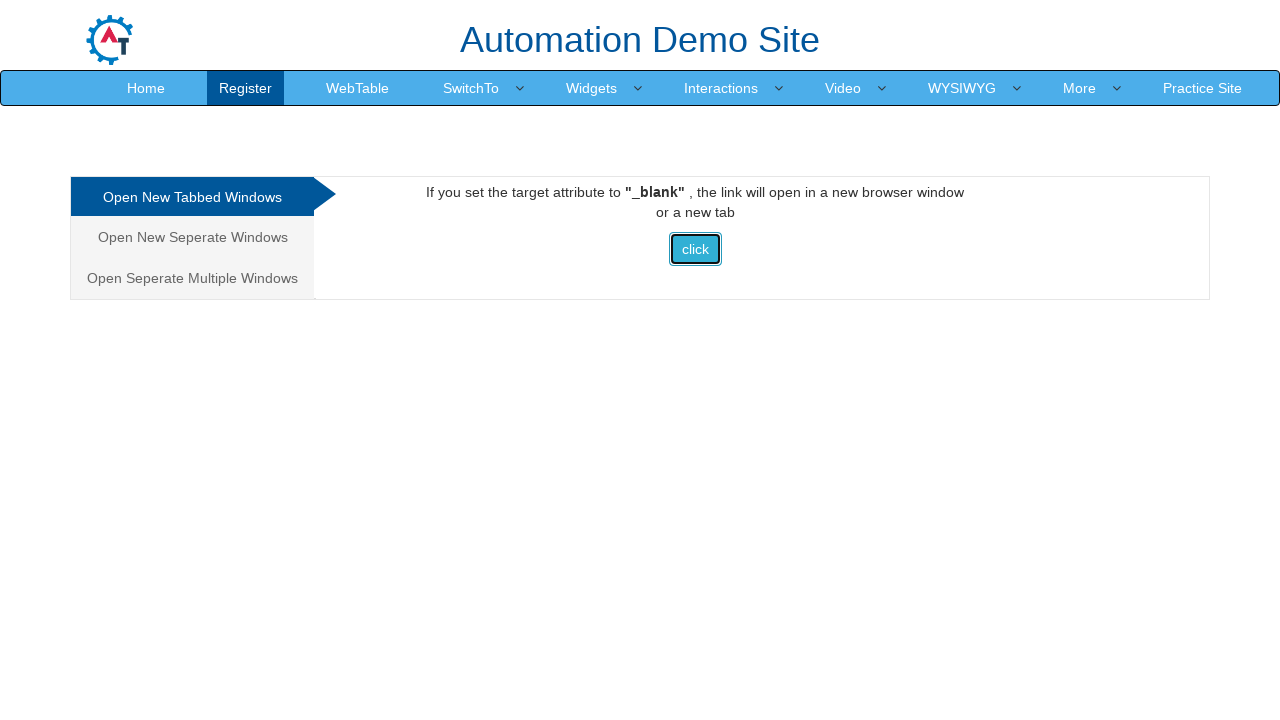

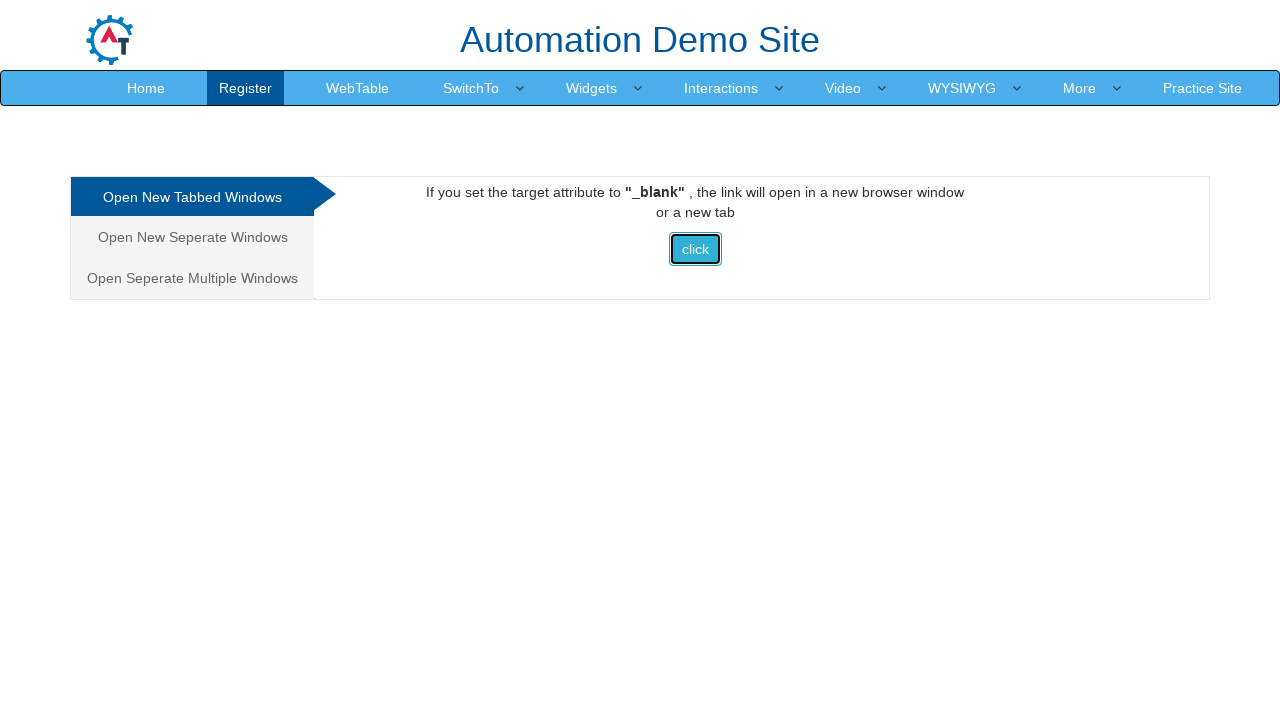